Tests arrow key down interaction on the page

Starting URL: https://anhtester.com/

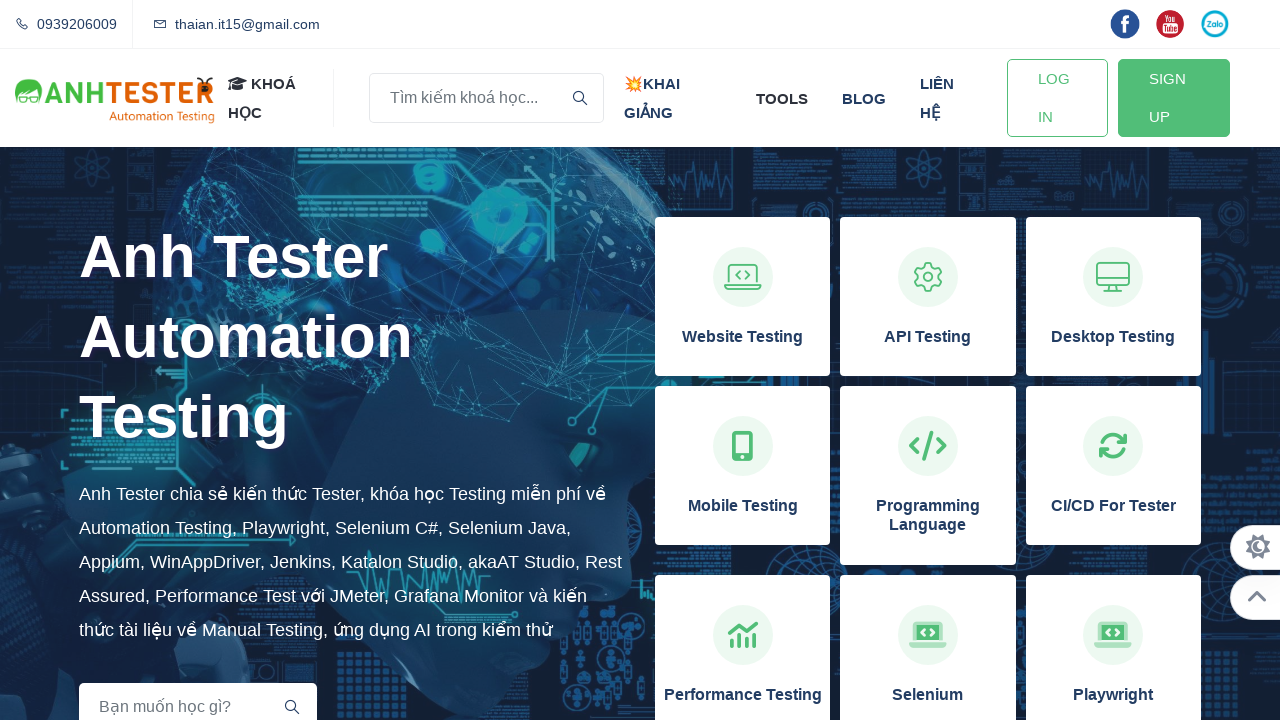

Pressed ArrowDown key
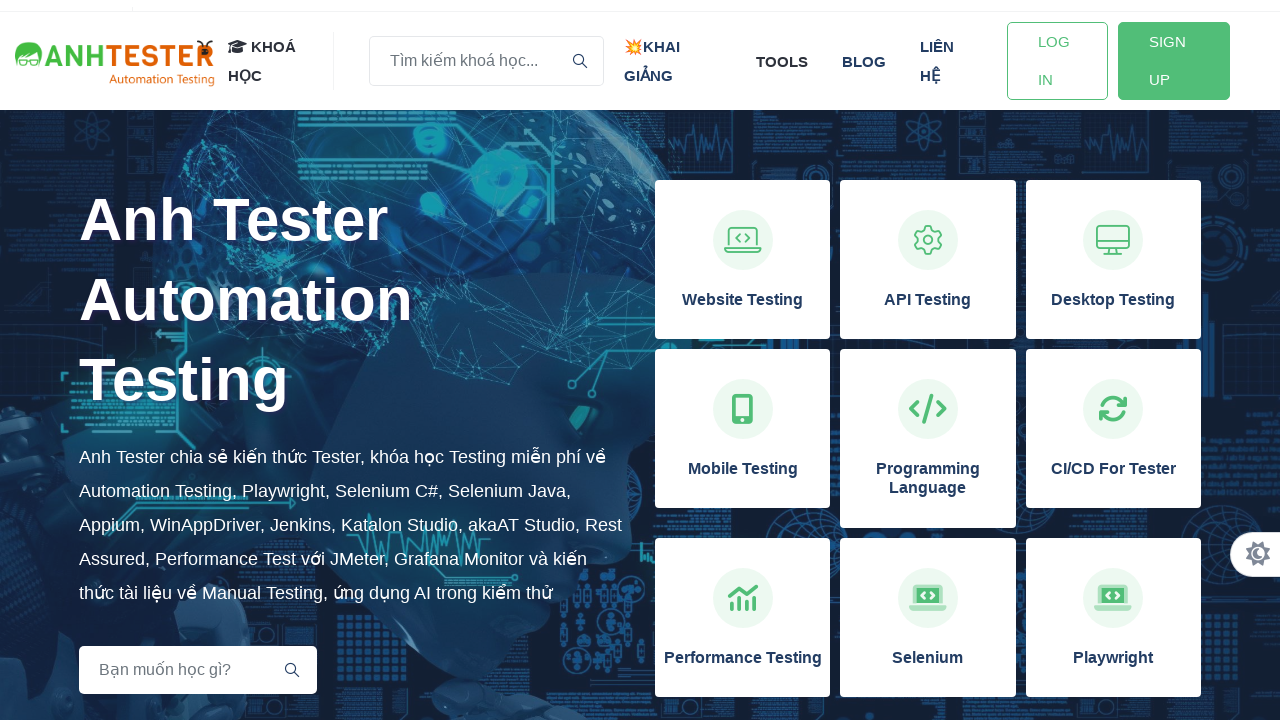

Pressed ArrowDown key again
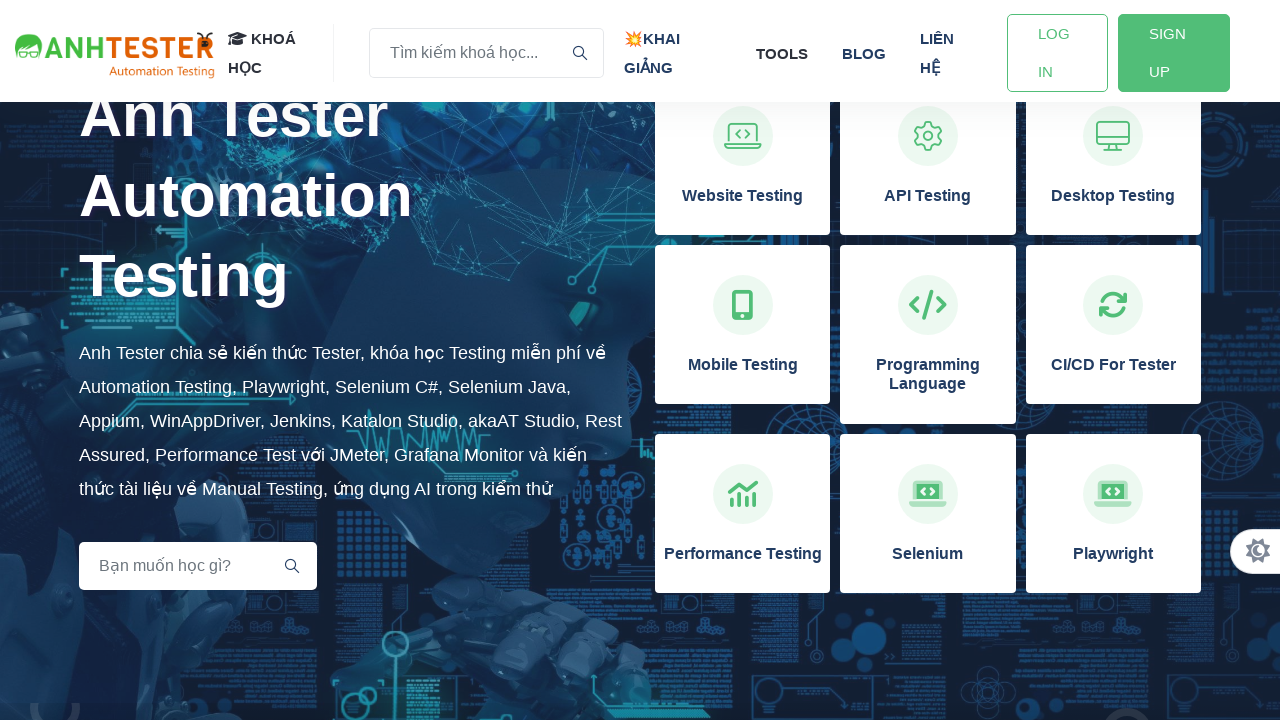

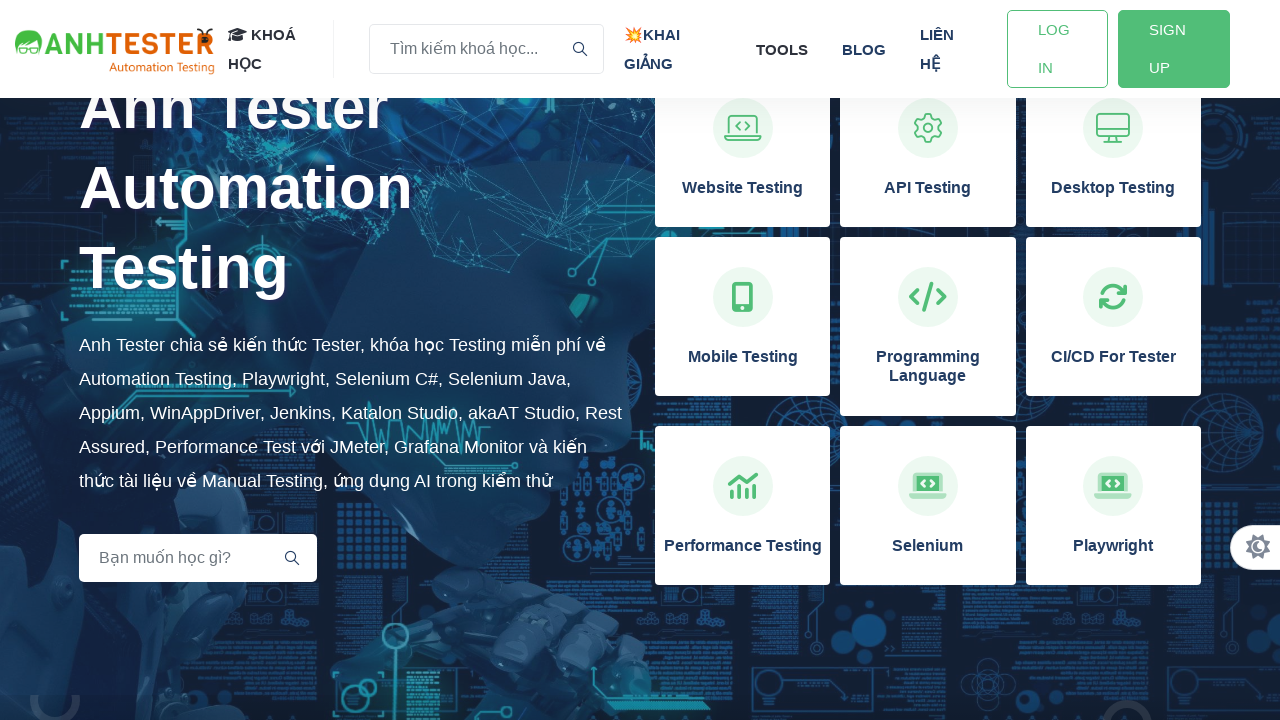